Tests JavaScript prompt popup handling by scrolling to the alerts section, clicking a button to trigger a prompt, entering text into the prompt dialog, and accepting it.

Starting URL: https://demoqa.com/alerts

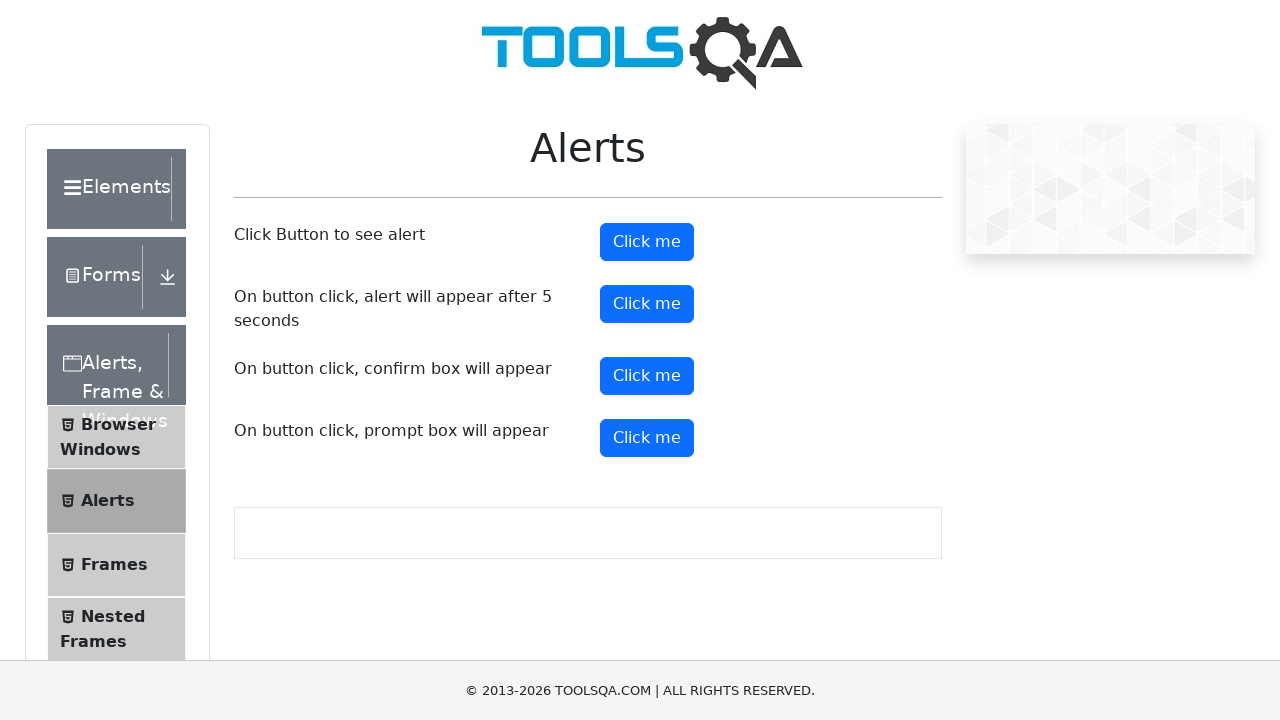

Scrolled down the page to view alerts section
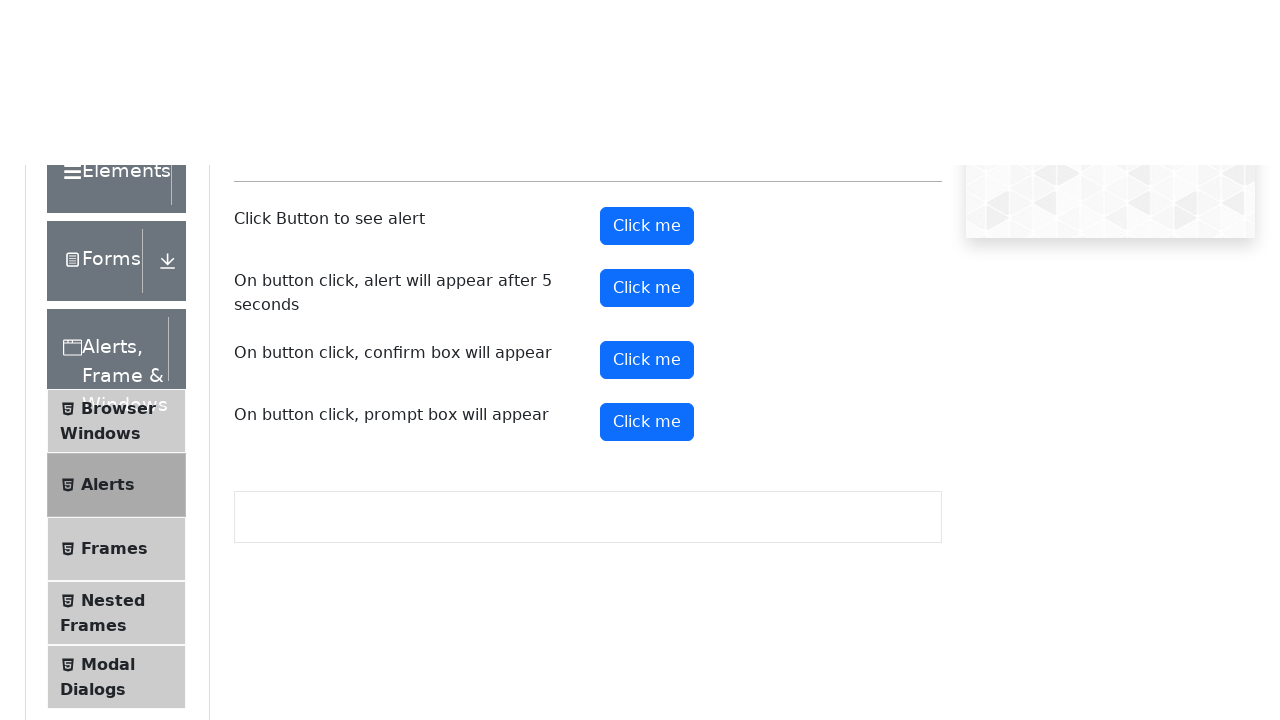

Set up dialog handler to accept prompt with 'Pune'
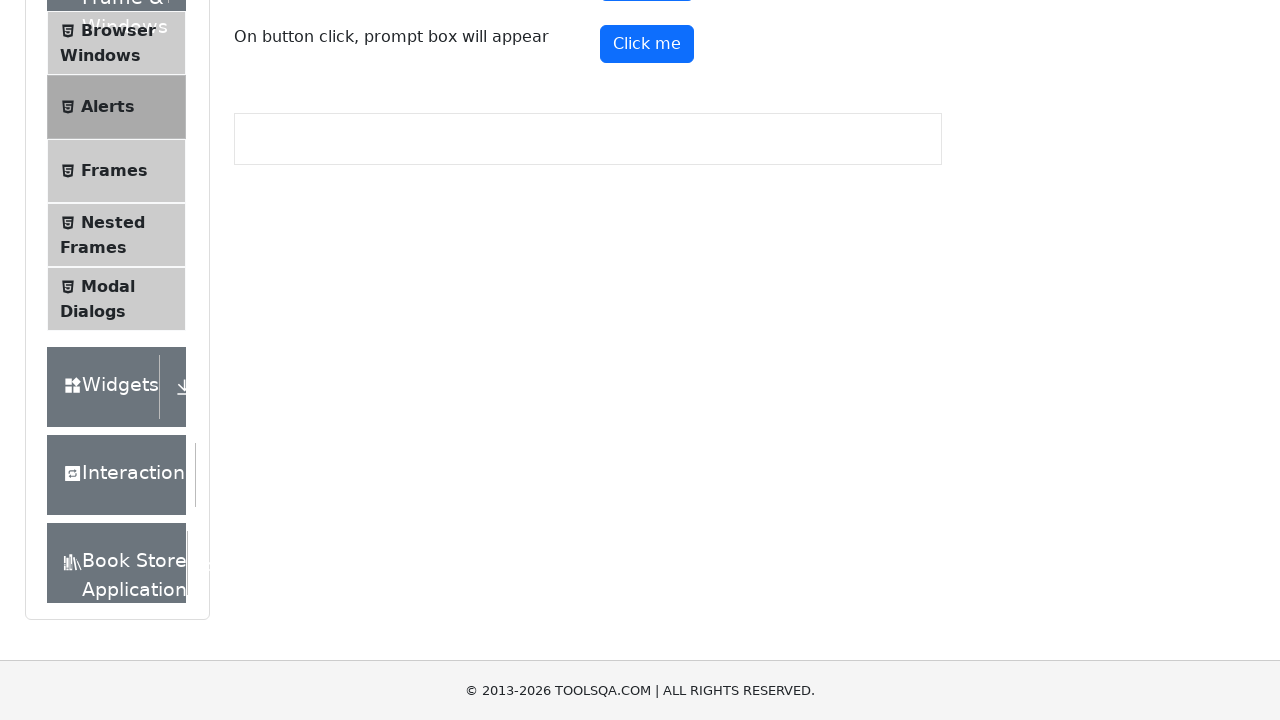

Clicked button to trigger JavaScript prompt dialog at (647, 44) on div[id='javascriptAlertsWrapper']>div:nth-of-type(4)>div:last-child>button
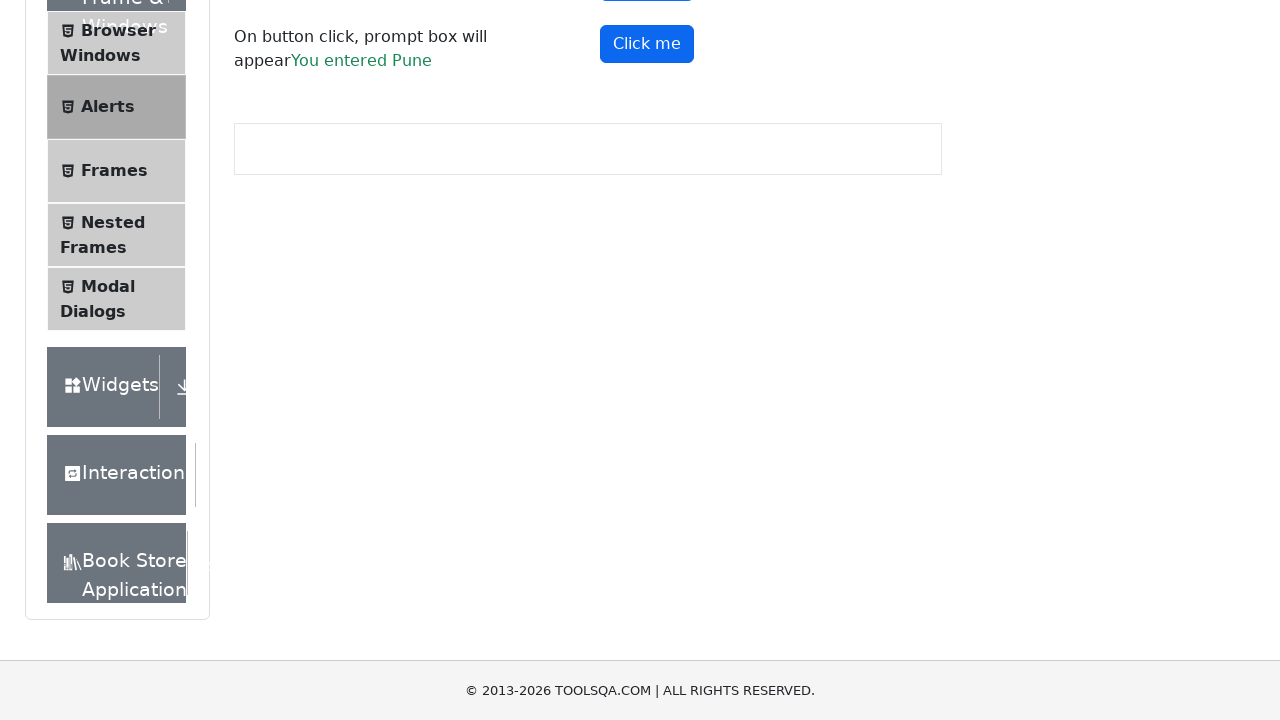

Waited for prompt dialog interaction to complete
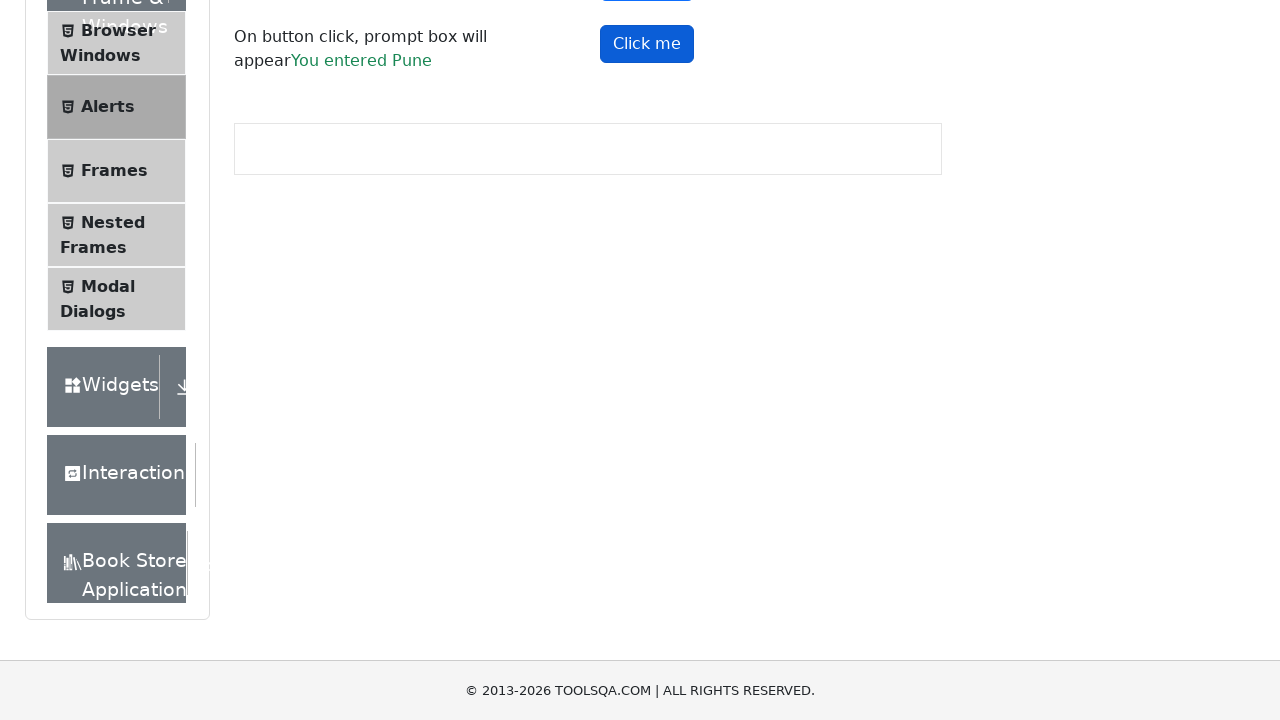

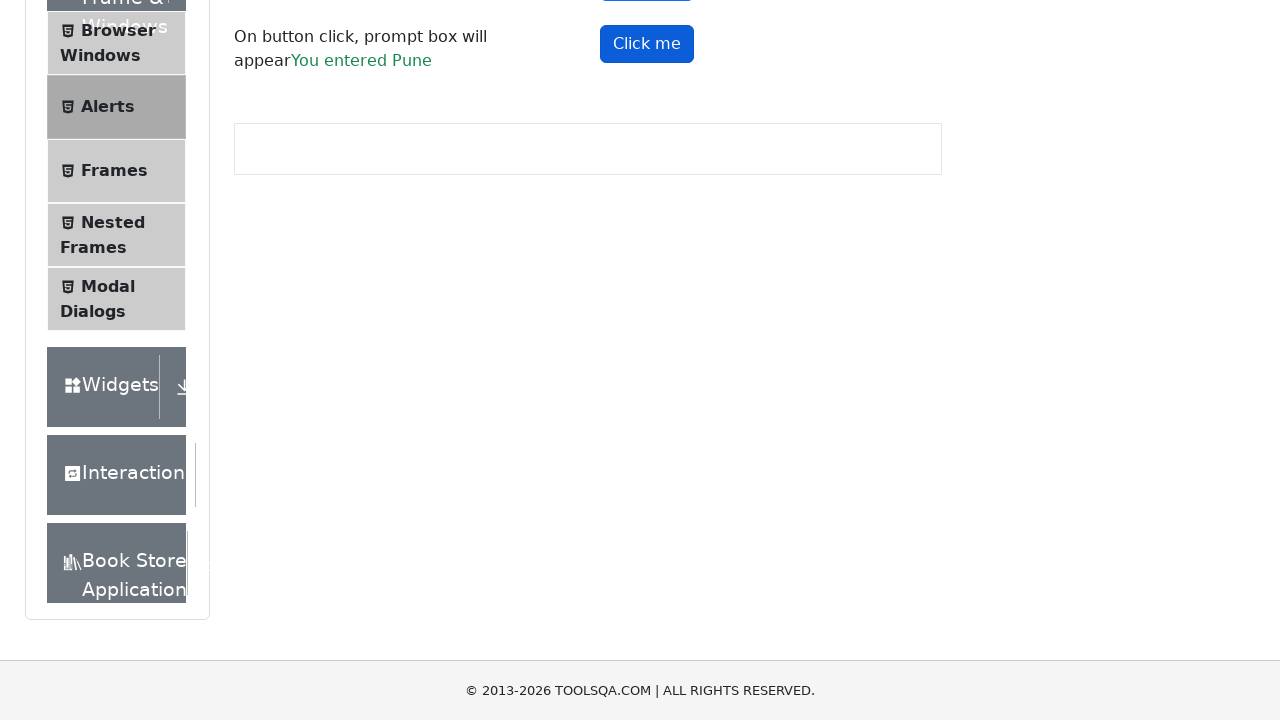